Navigates to the LMS site and clicks on the "My Account" link to verify the page title

Starting URL: https://alchemy.hguy.co/lms

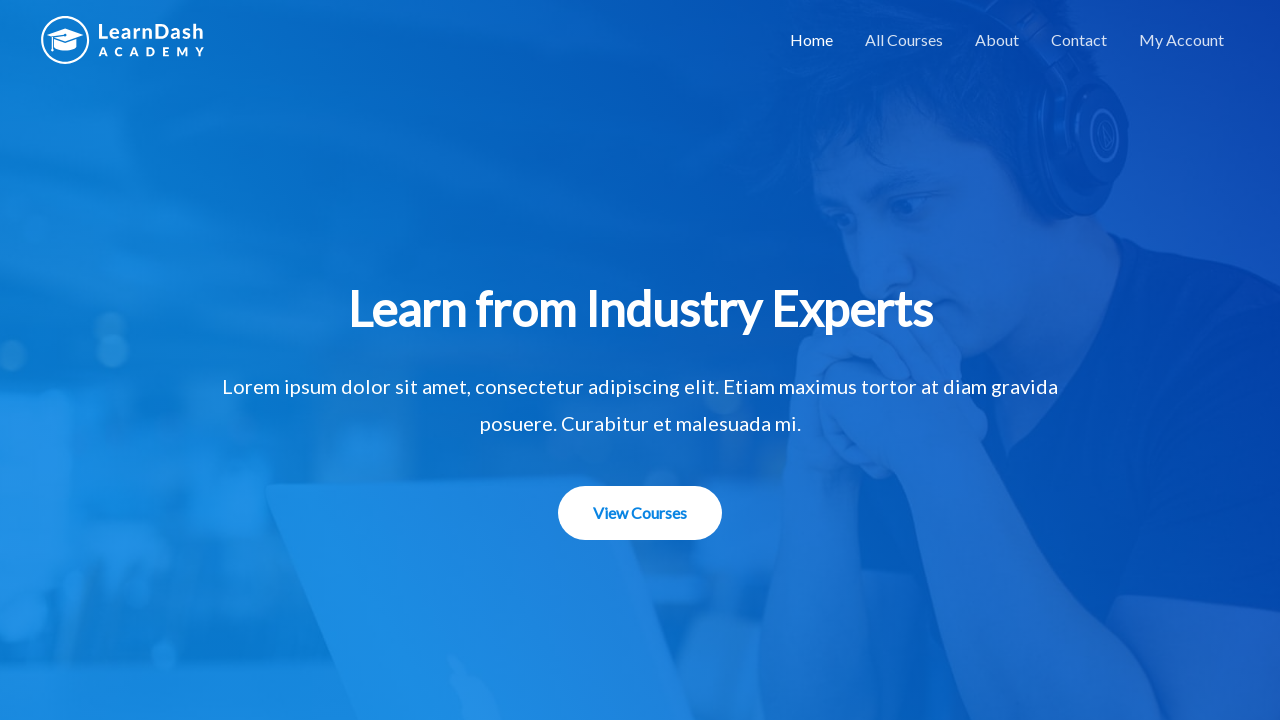

Navigated to LMS site at https://alchemy.hguy.co/lms
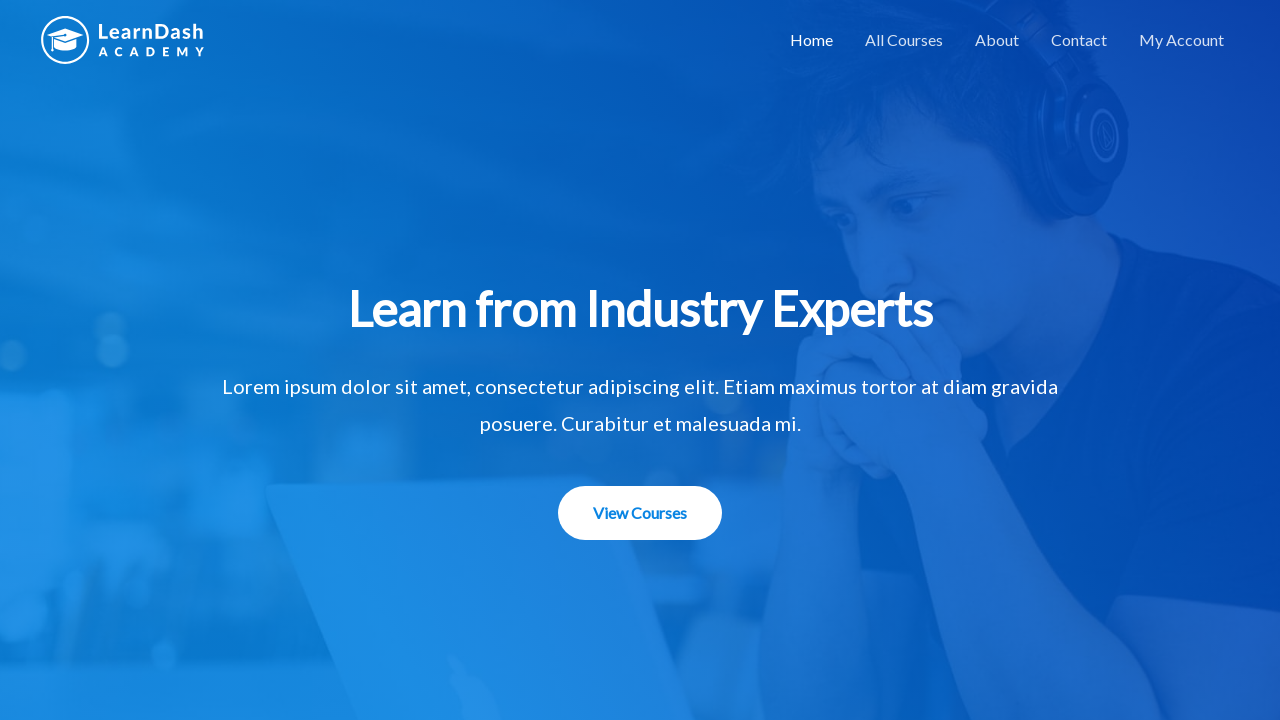

Clicked on 'My Account' link at (1182, 40) on a:text('My Account')
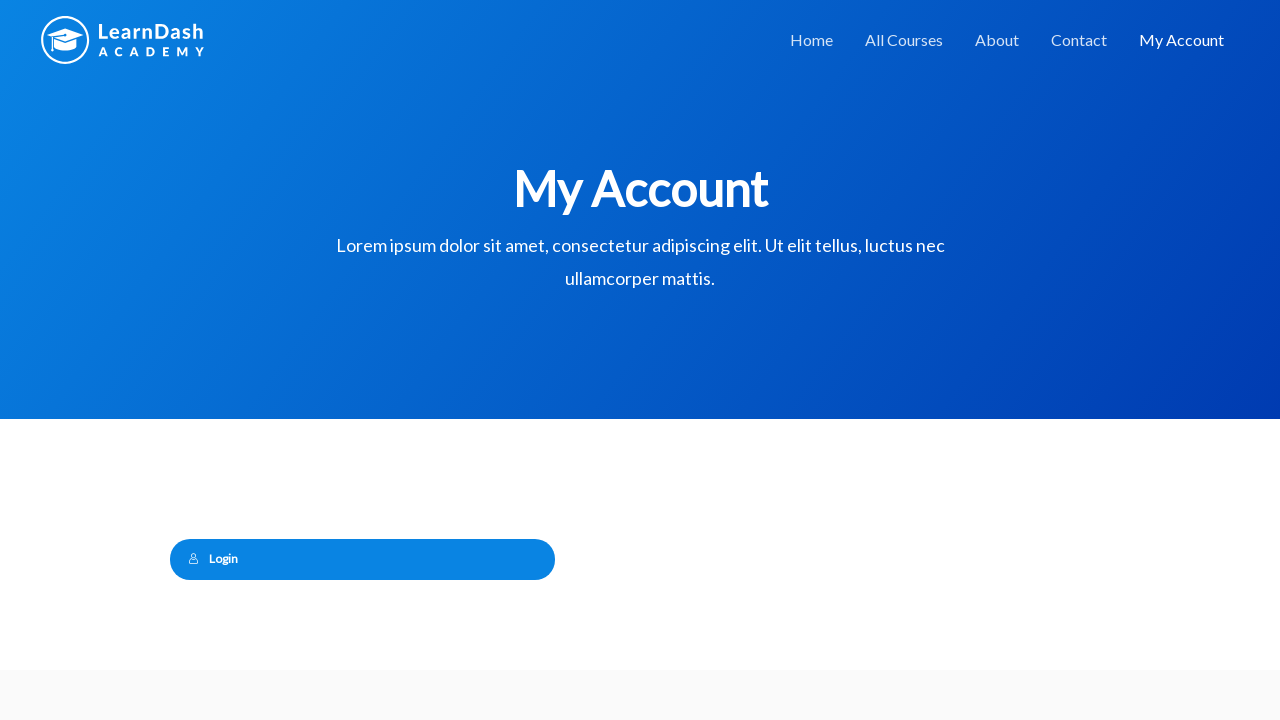

Waited for page to load (networkidle)
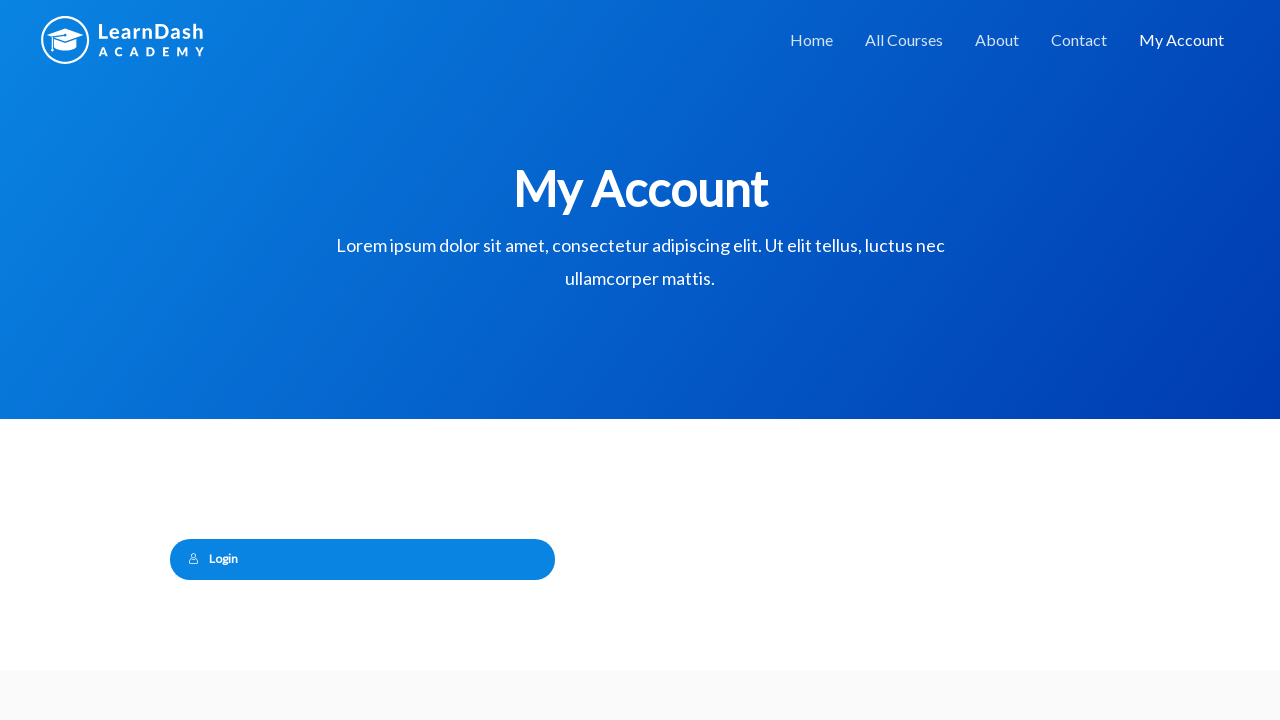

Retrieved page title: 'My Account – Alchemy LMS'
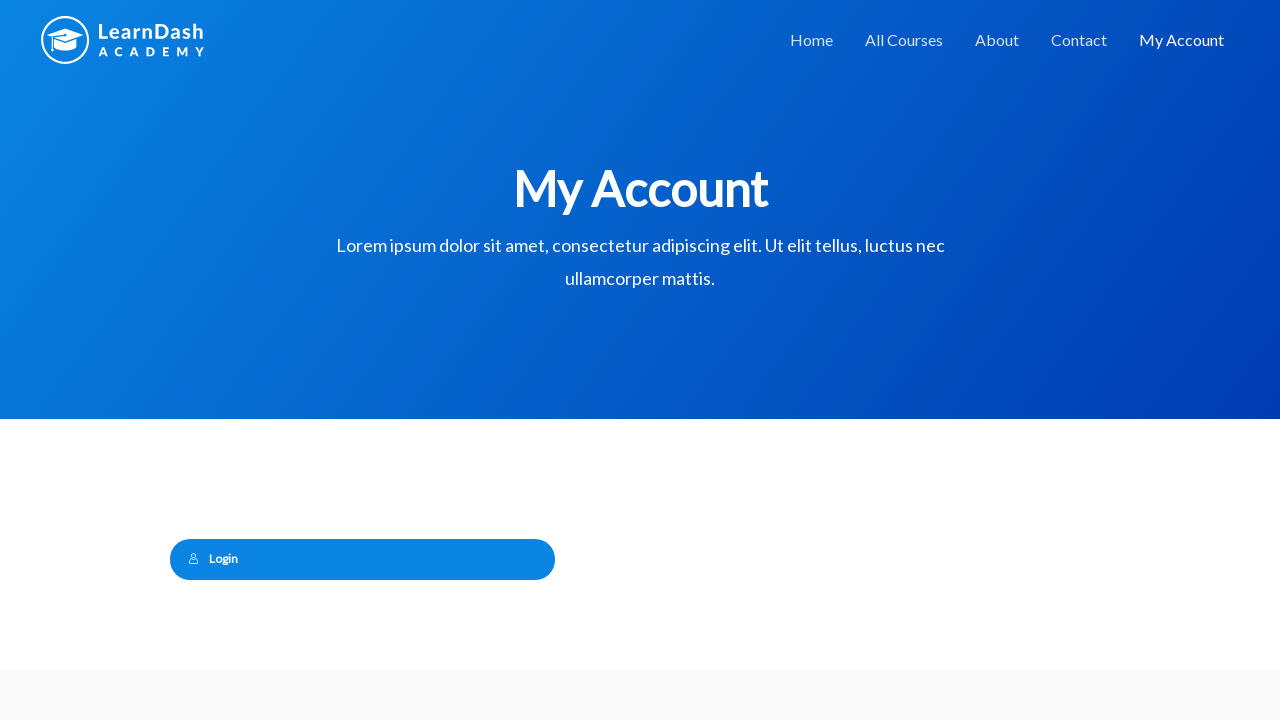

Verified page title matches 'My Account – Alchemy LMS'
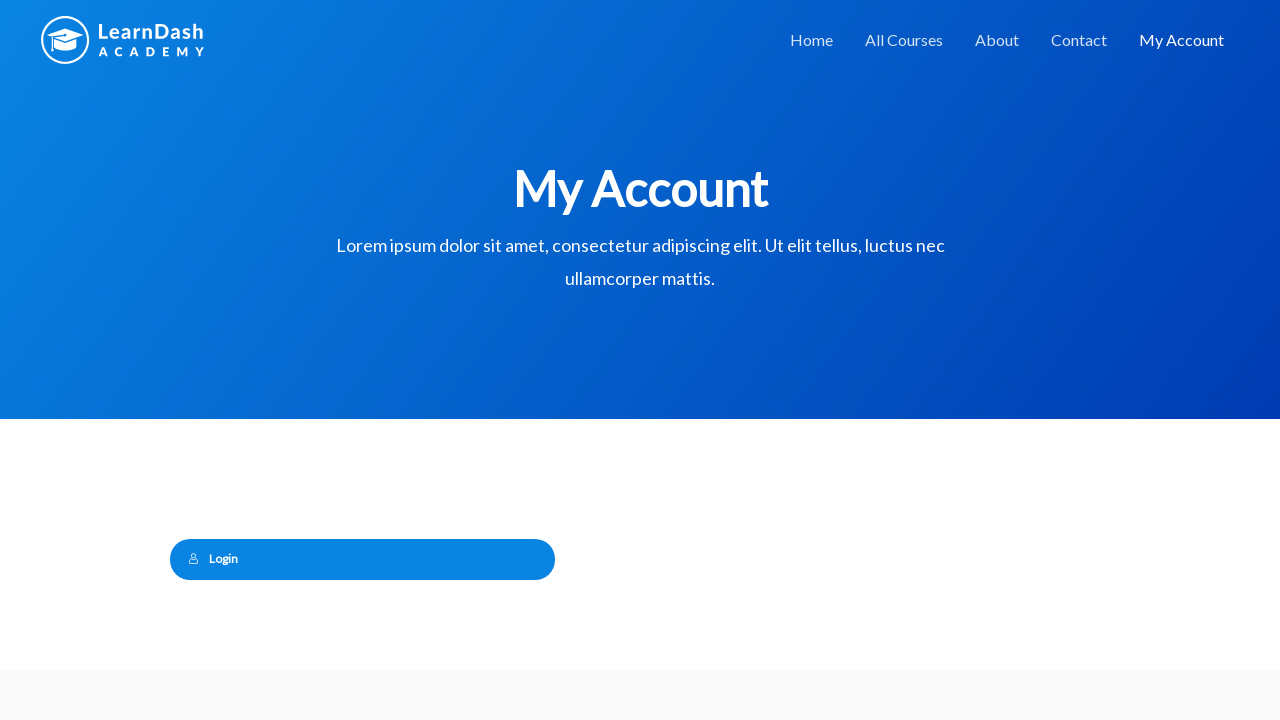

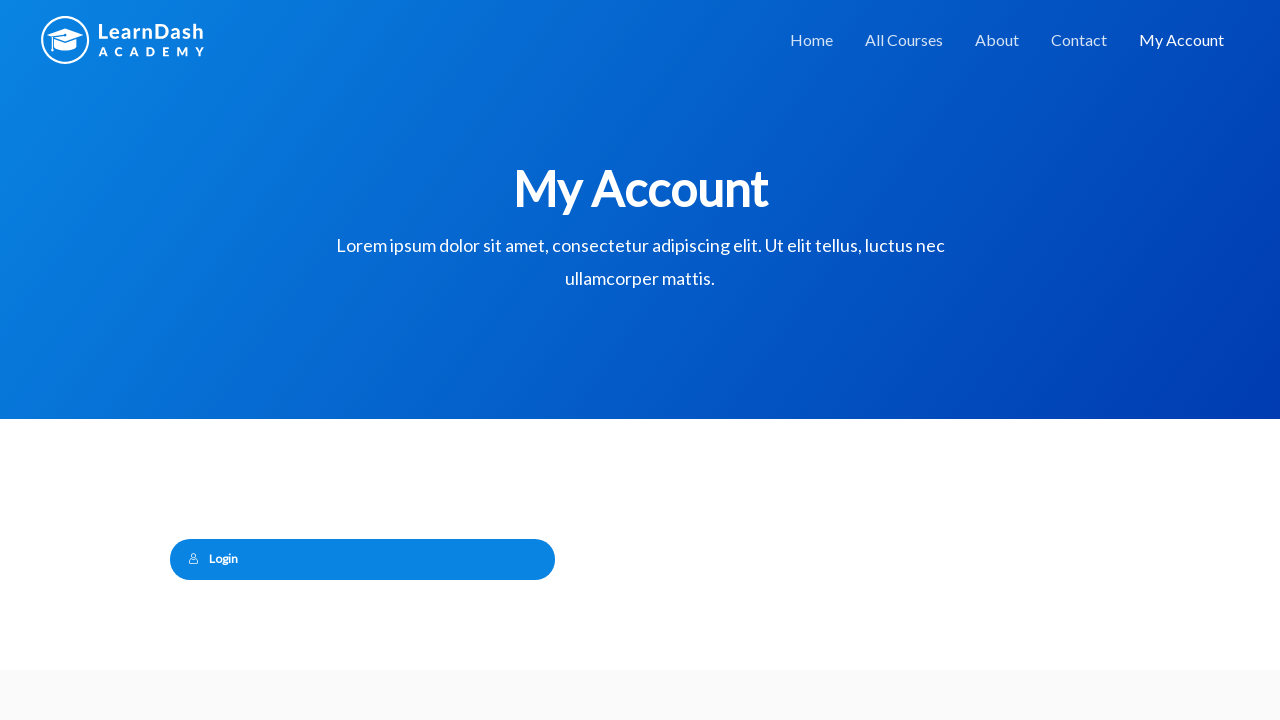